Verifies that the subtitle paragraph starts with expected text

Starting URL: https://the-internet.herokuapp.com/disappearing_elements

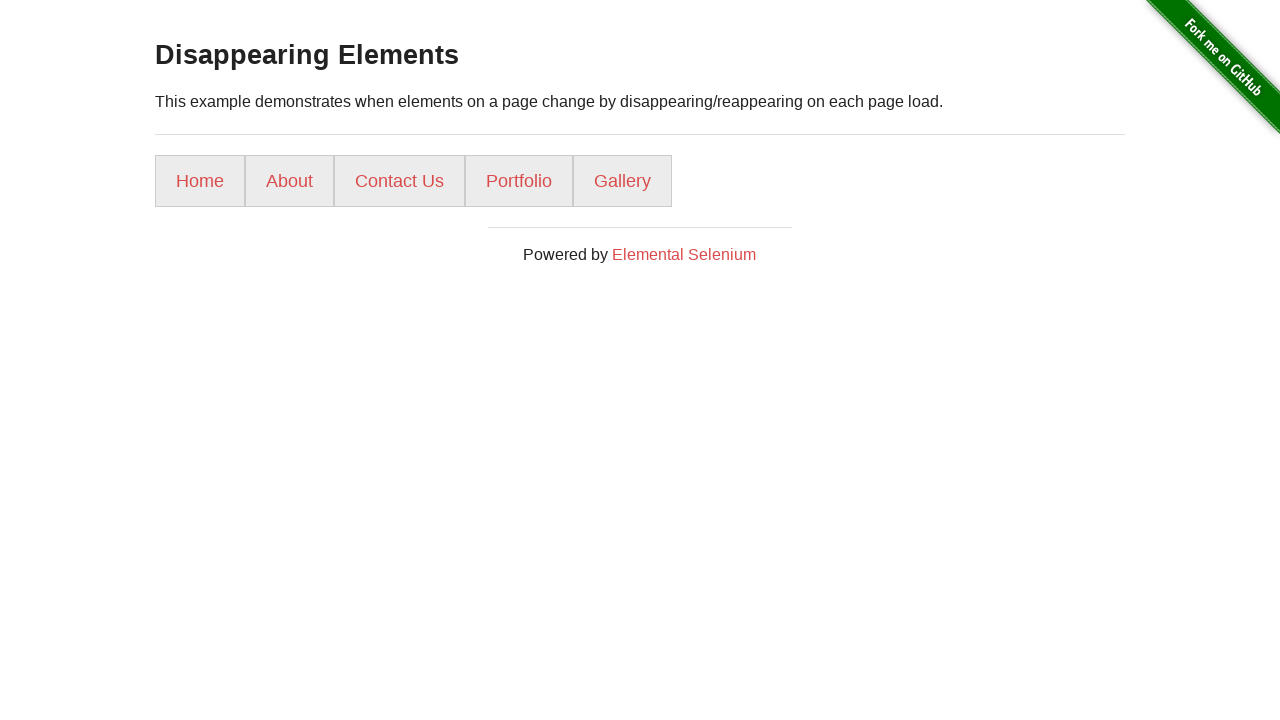

Navigated to the disappearing elements page
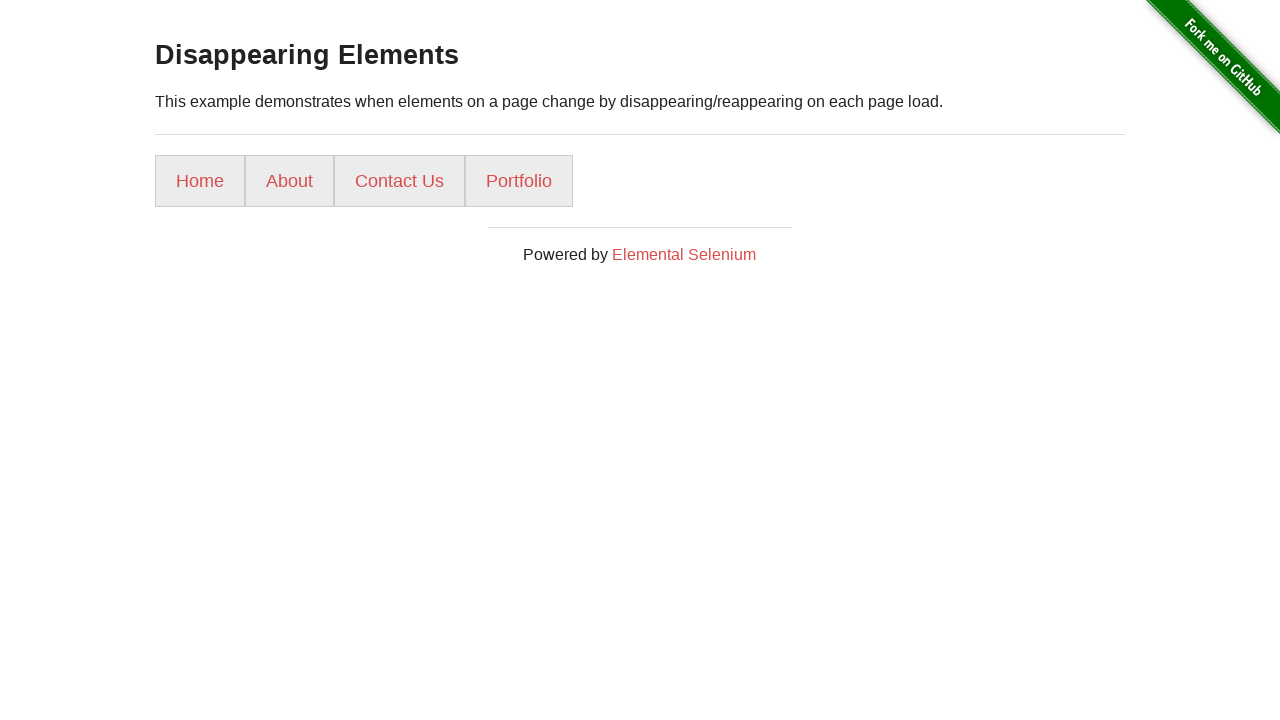

Located subtitle element with selector '.example p'
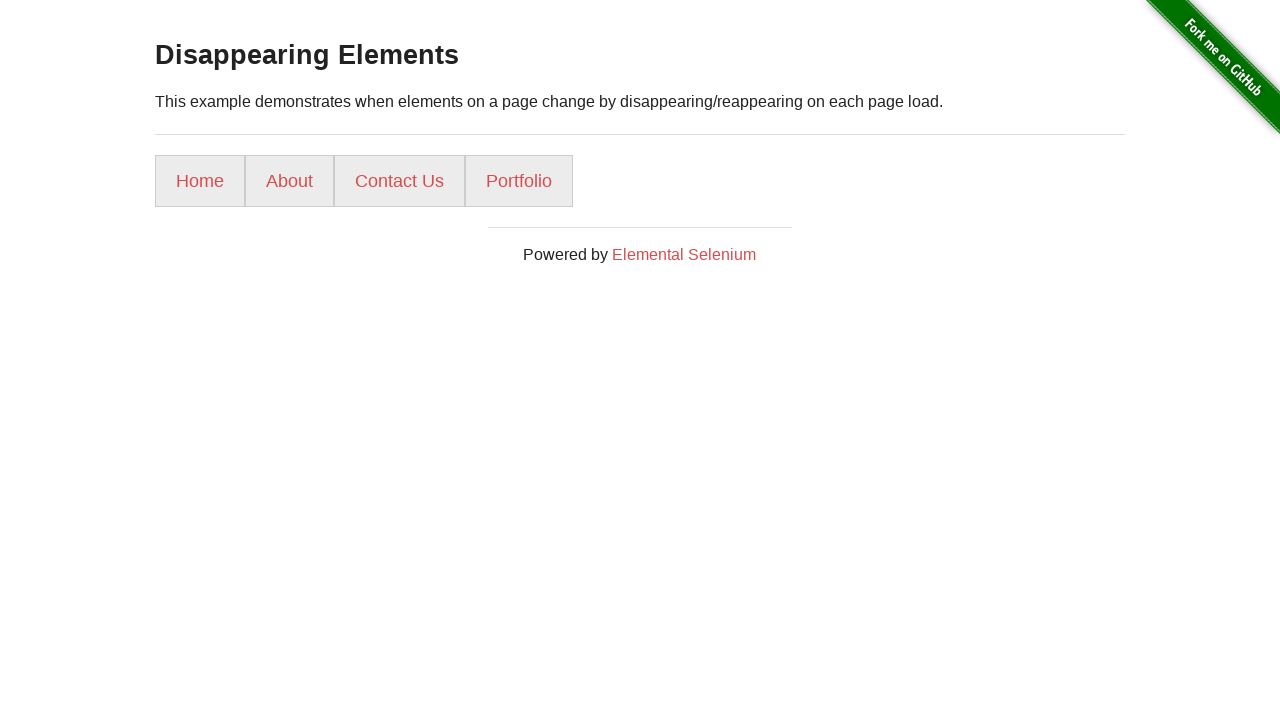

Subtitle element is visible and ready
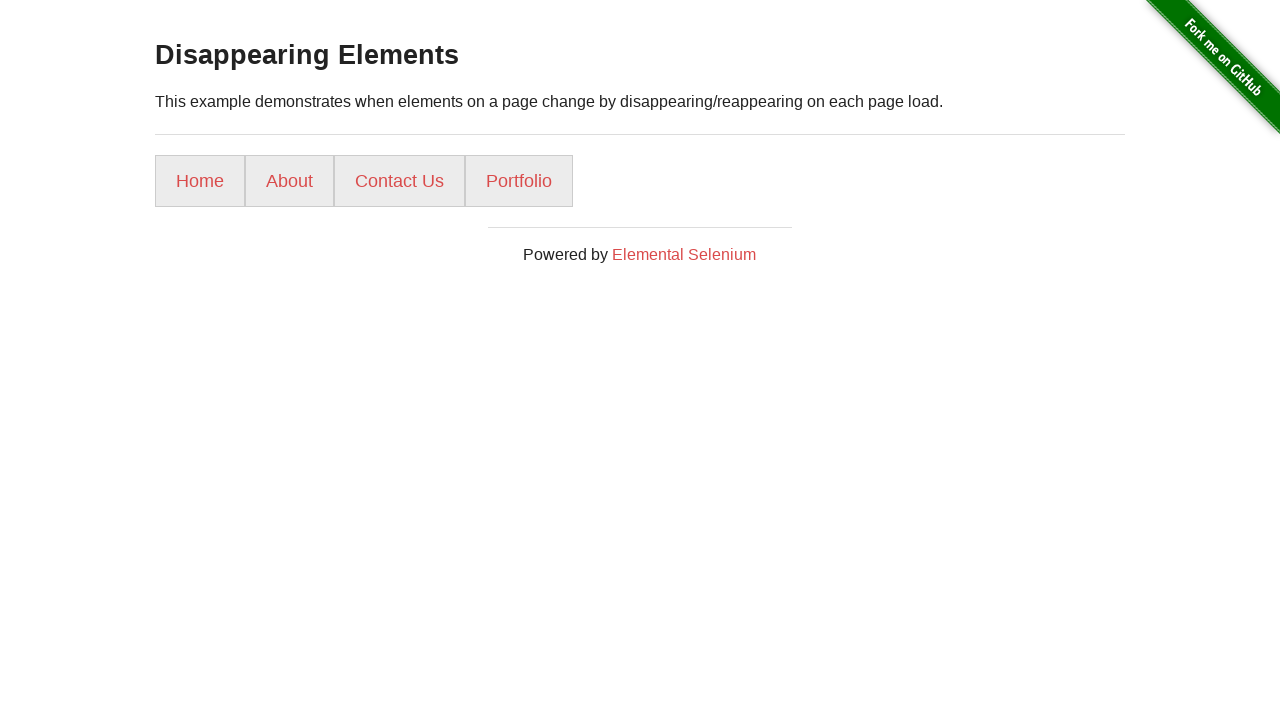

Retrieved subtitle text content
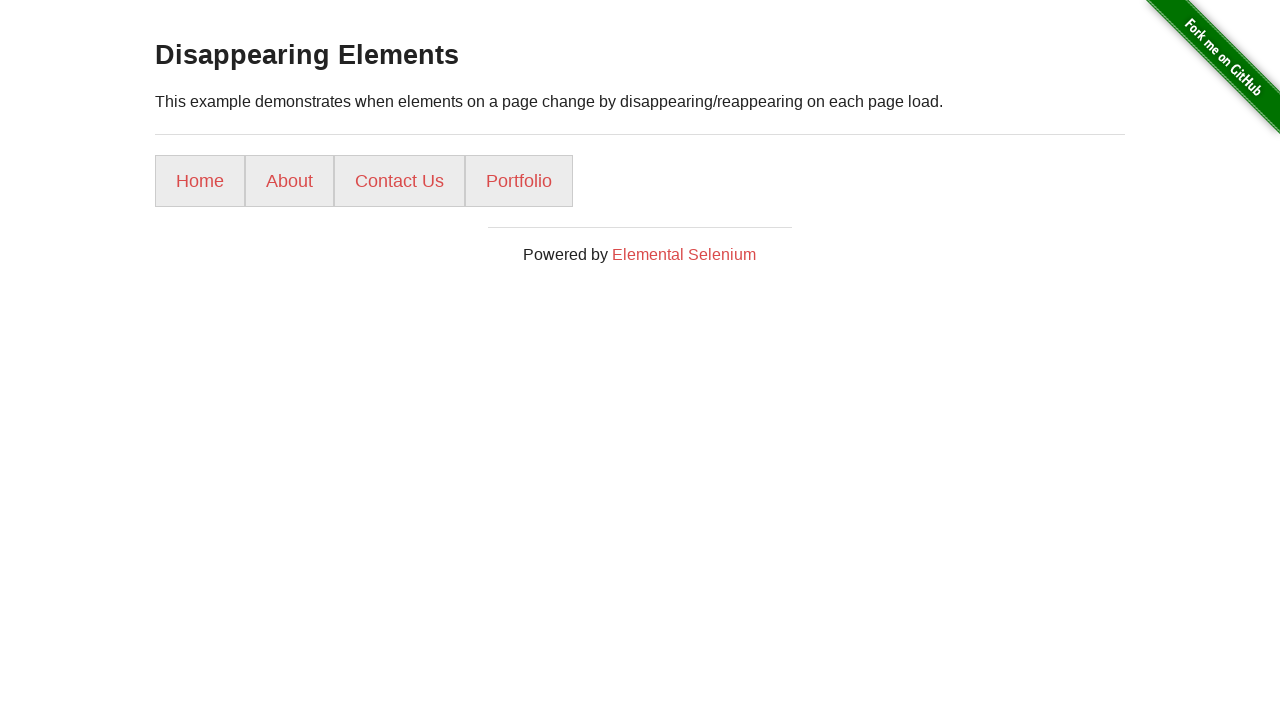

Verified that subtitle starts with 'This example demonstrates'
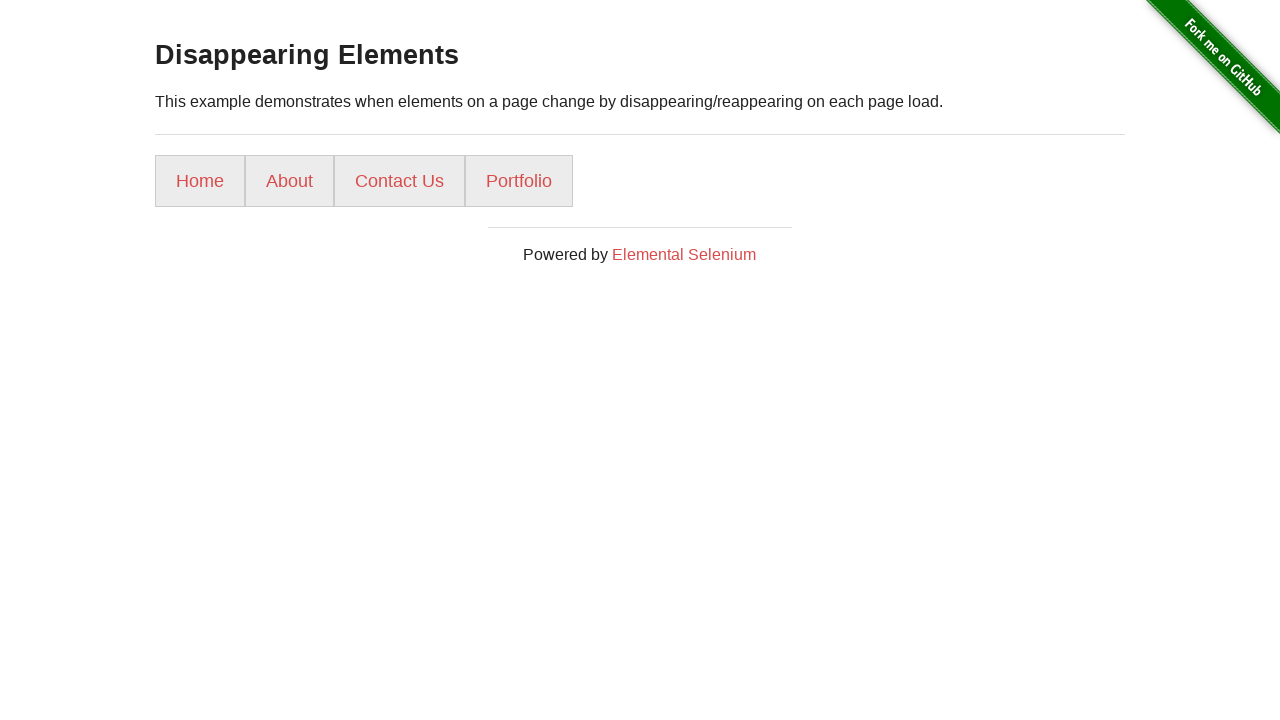

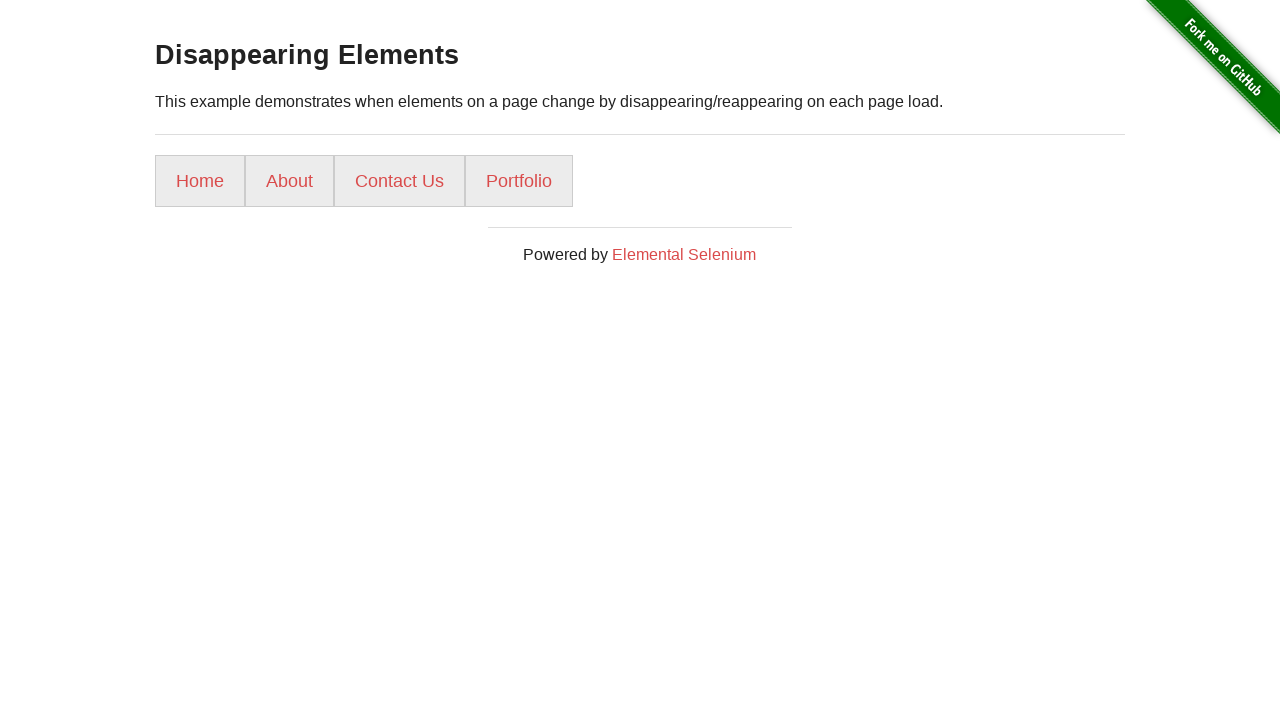